Tests handling of a prompt alert by accepting it with input text and verifying the result.

Starting URL: https://testautomationpractice.blogspot.com/

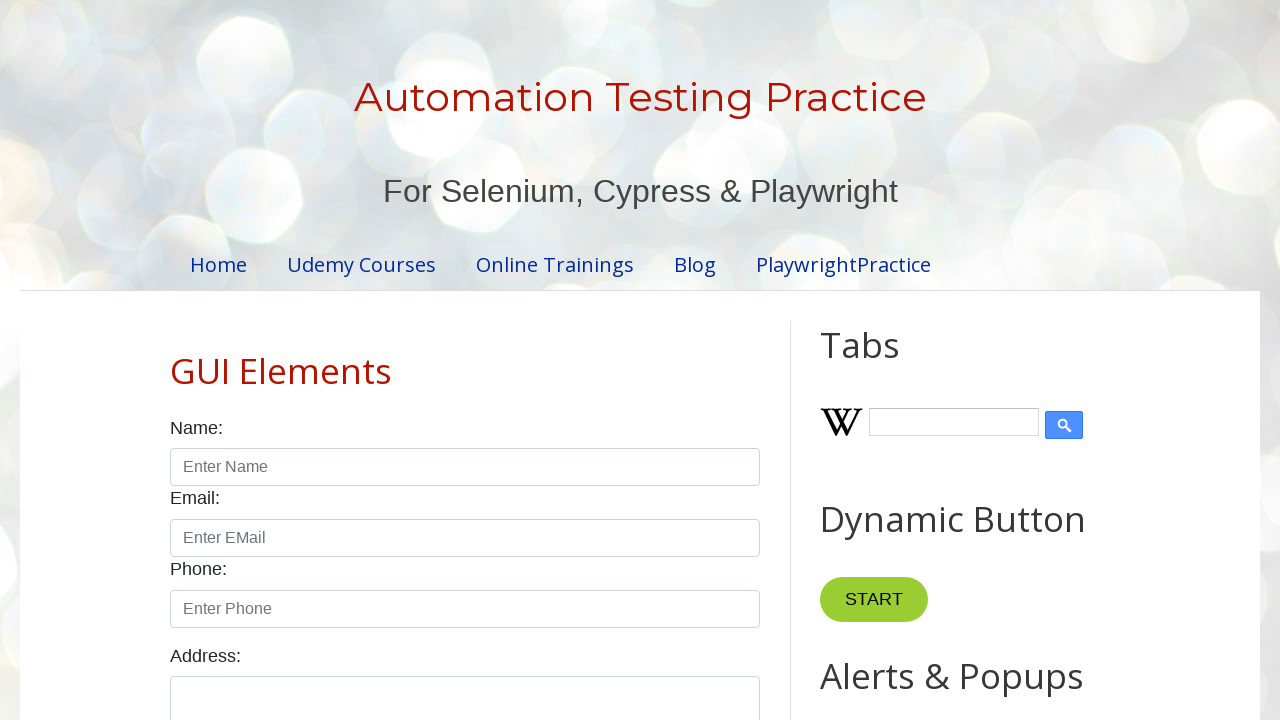

Set up dialog handler to accept prompt with 'Prompt' text
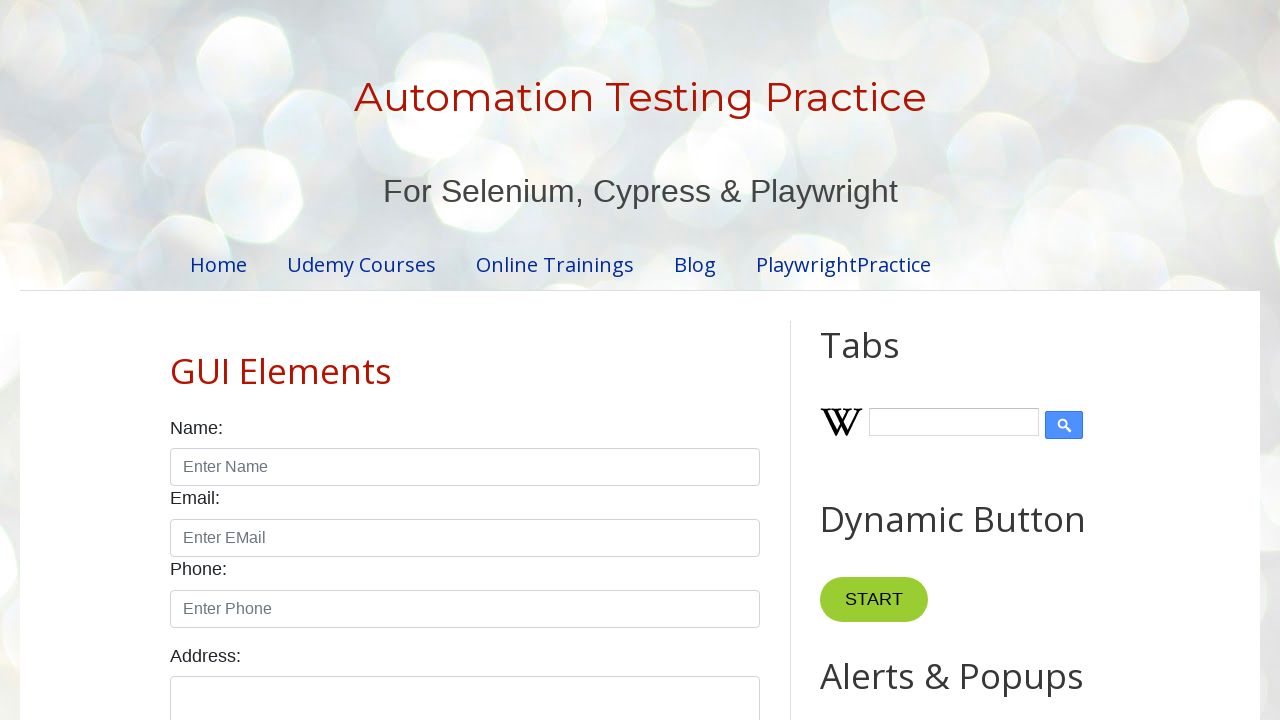

Clicked Prompt Alert button at (890, 360) on internal:role=button[name="Prompt Alert"i]
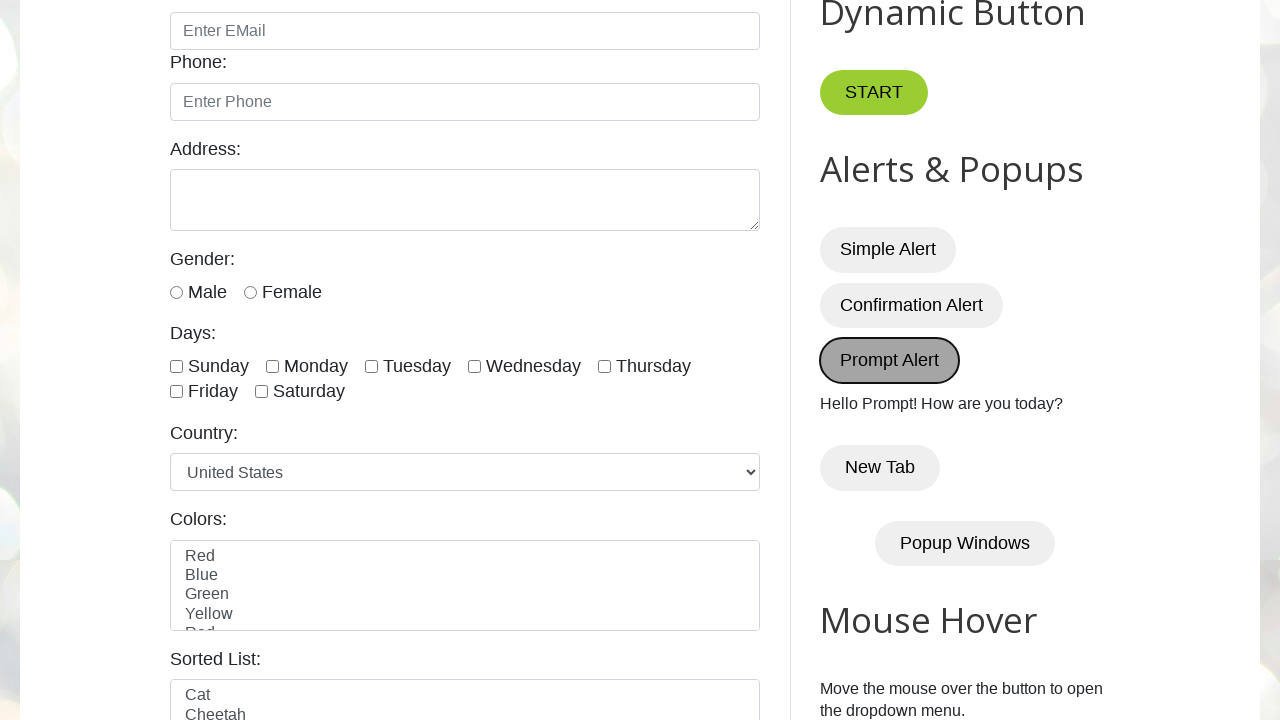

Waited for demo element to appear
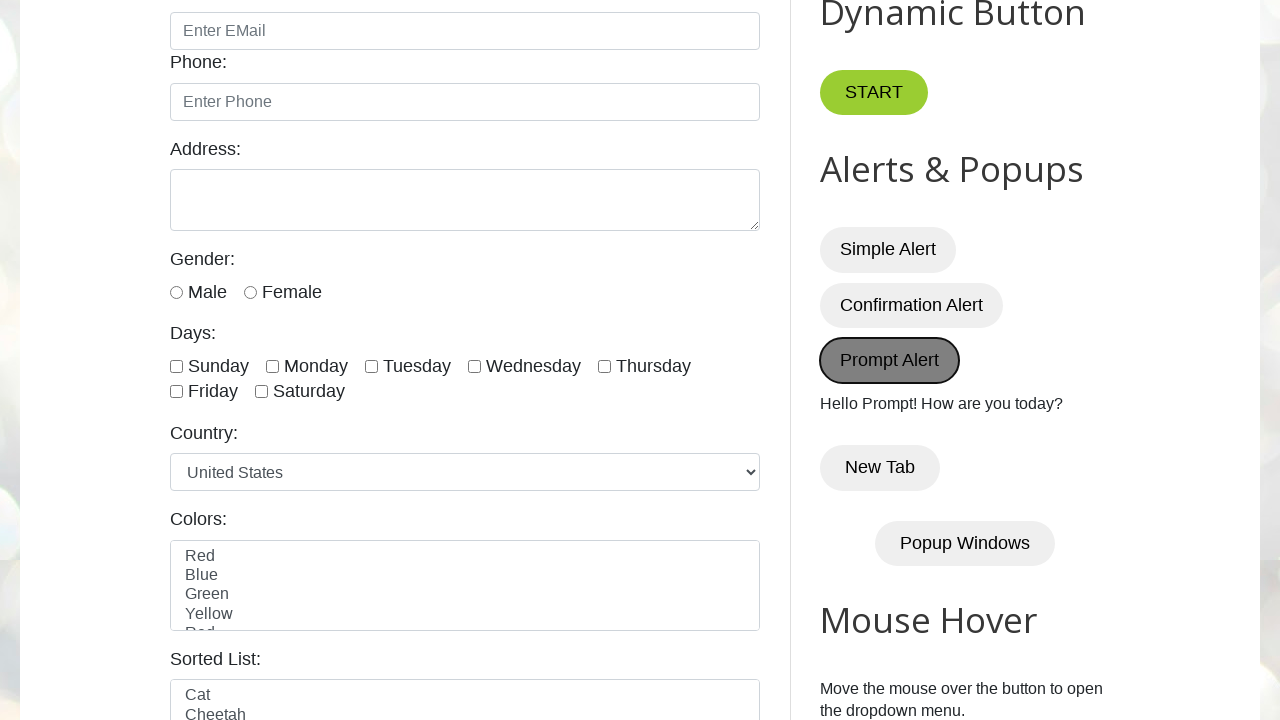

Verified that 'Prompt' text is present in demo element
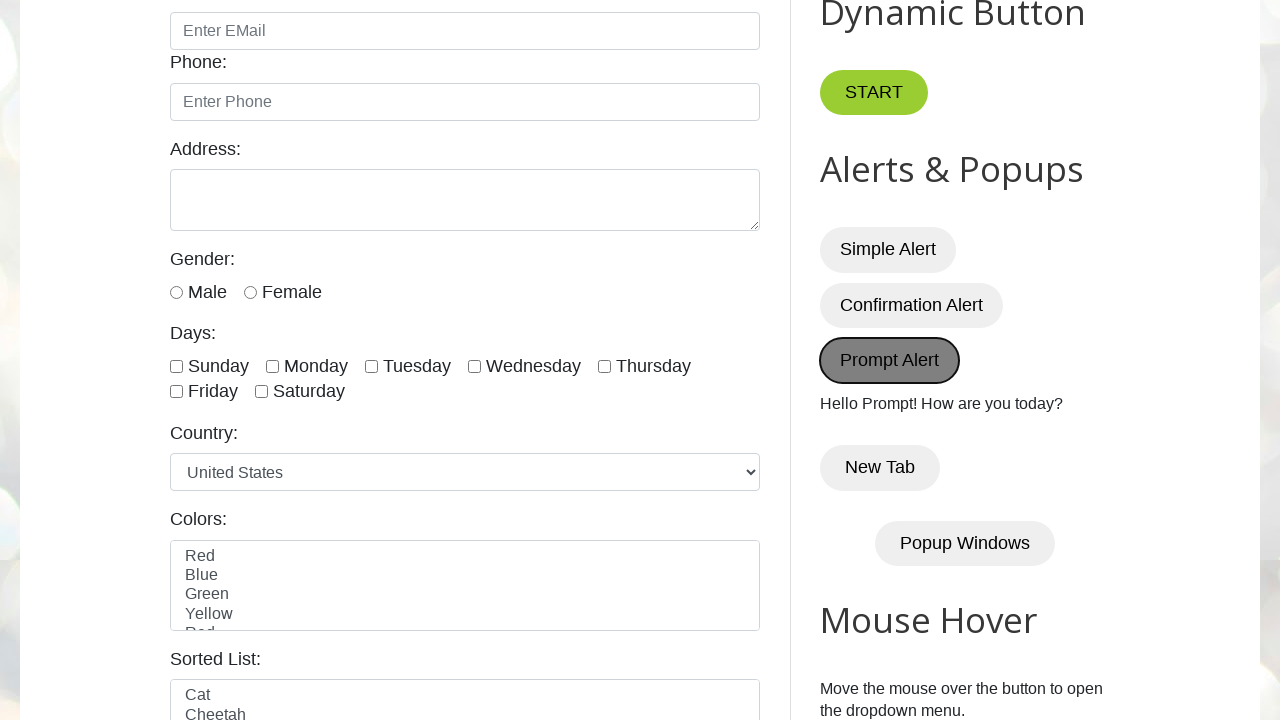

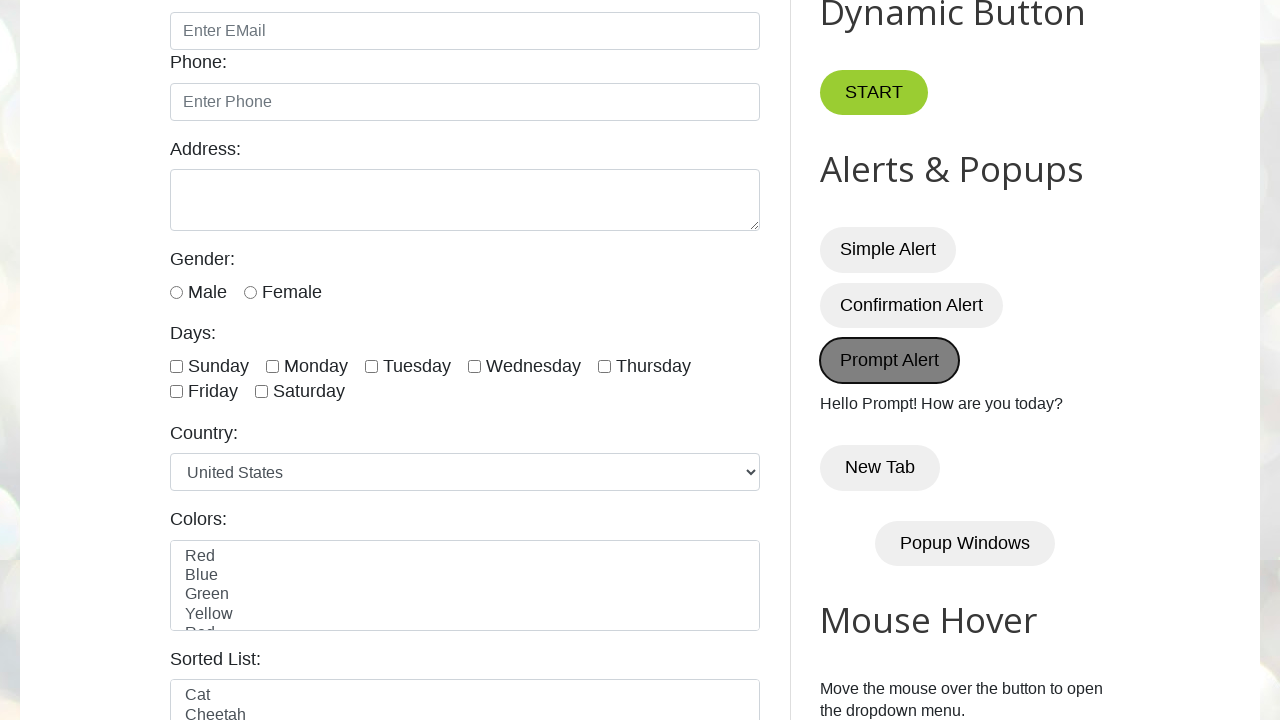